Tests JavaScript confirm dialog handling by triggering a confirm popup via script execution and then dismissing it (clicking Cancel)

Starting URL: http://www.mycontactform.com

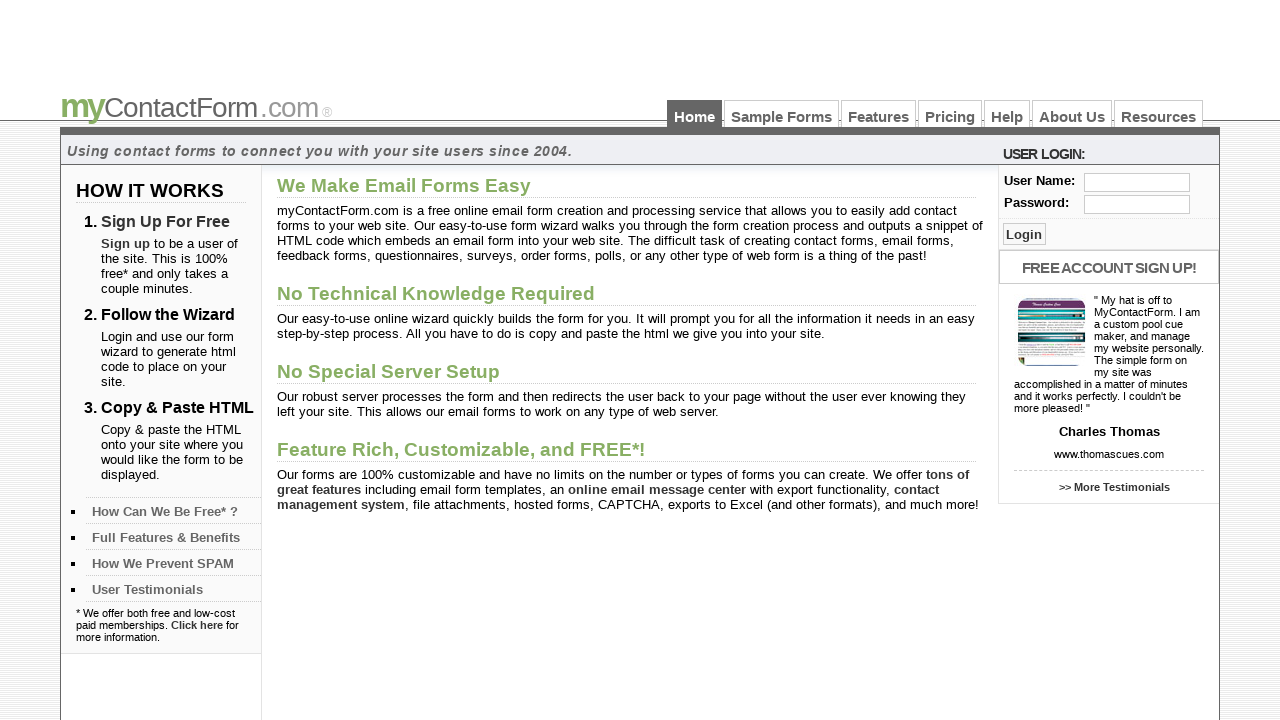

Navigated to http://www.mycontactform.com
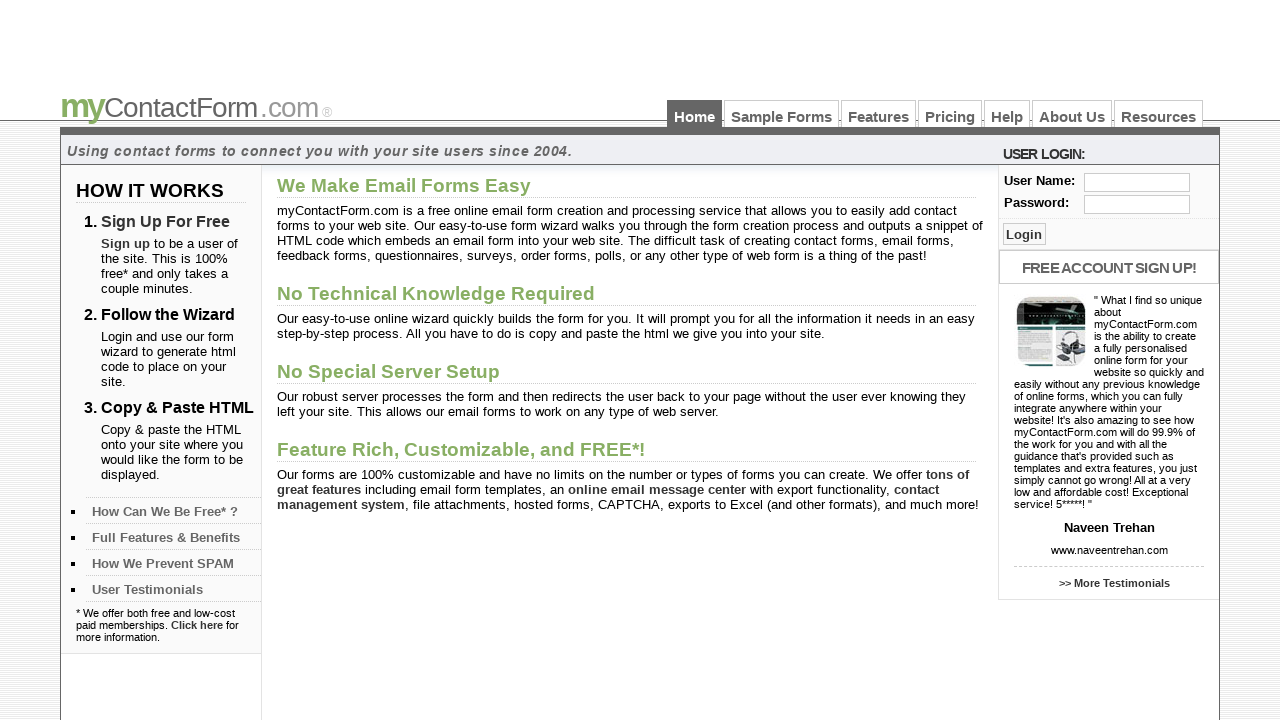

Executed JavaScript to trigger confirm dialog with message 'timeout'
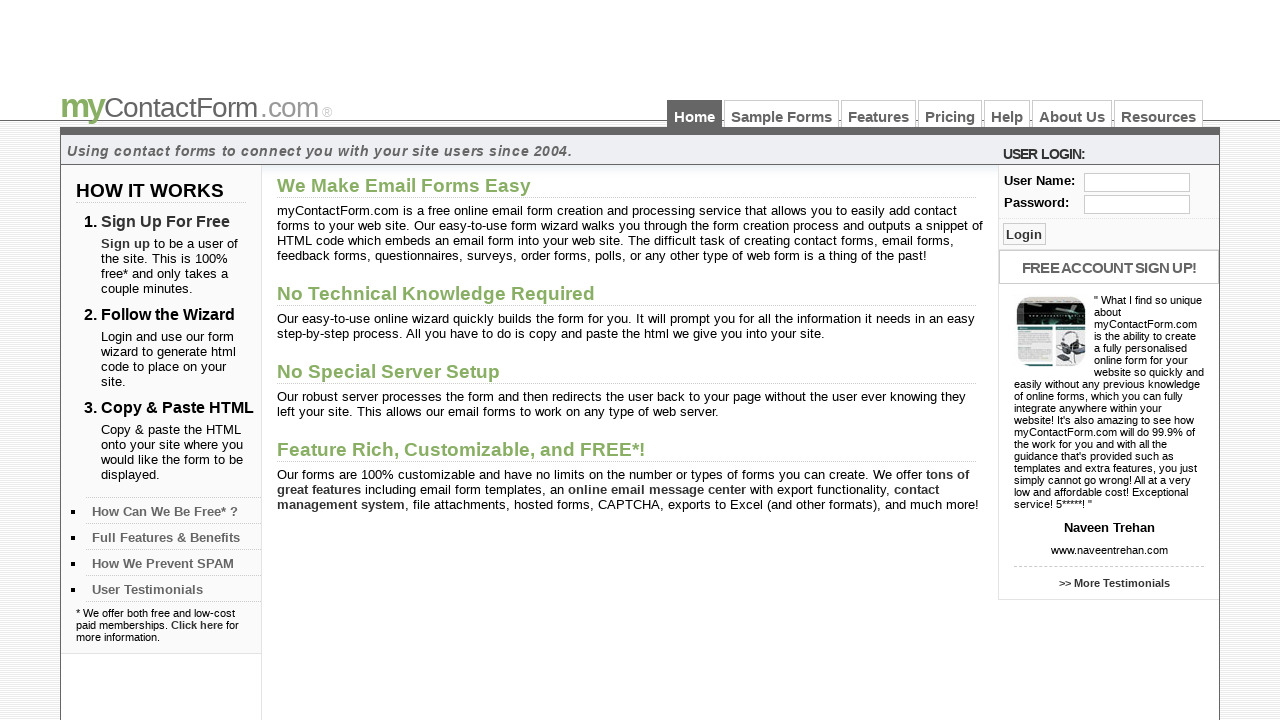

Set up dialog handler to dismiss confirm dialogs
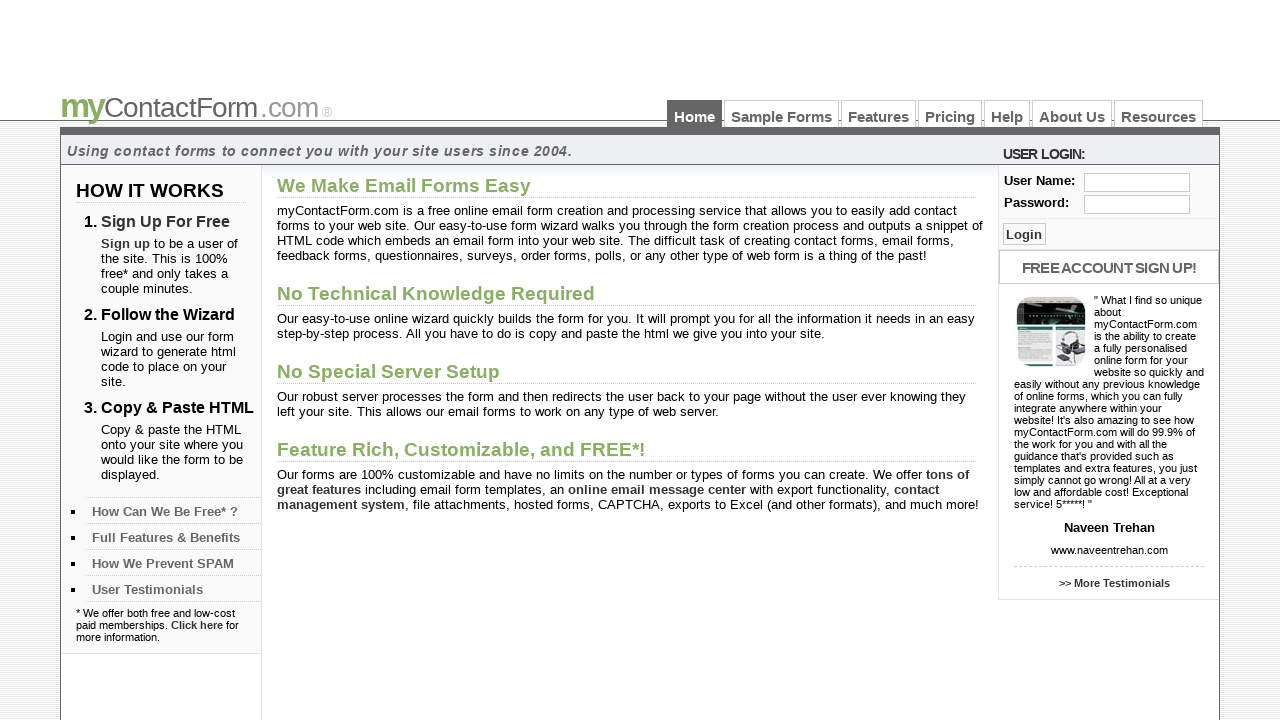

Re-executed JavaScript to trigger confirm dialog again, which was dismissed by the dialog handler
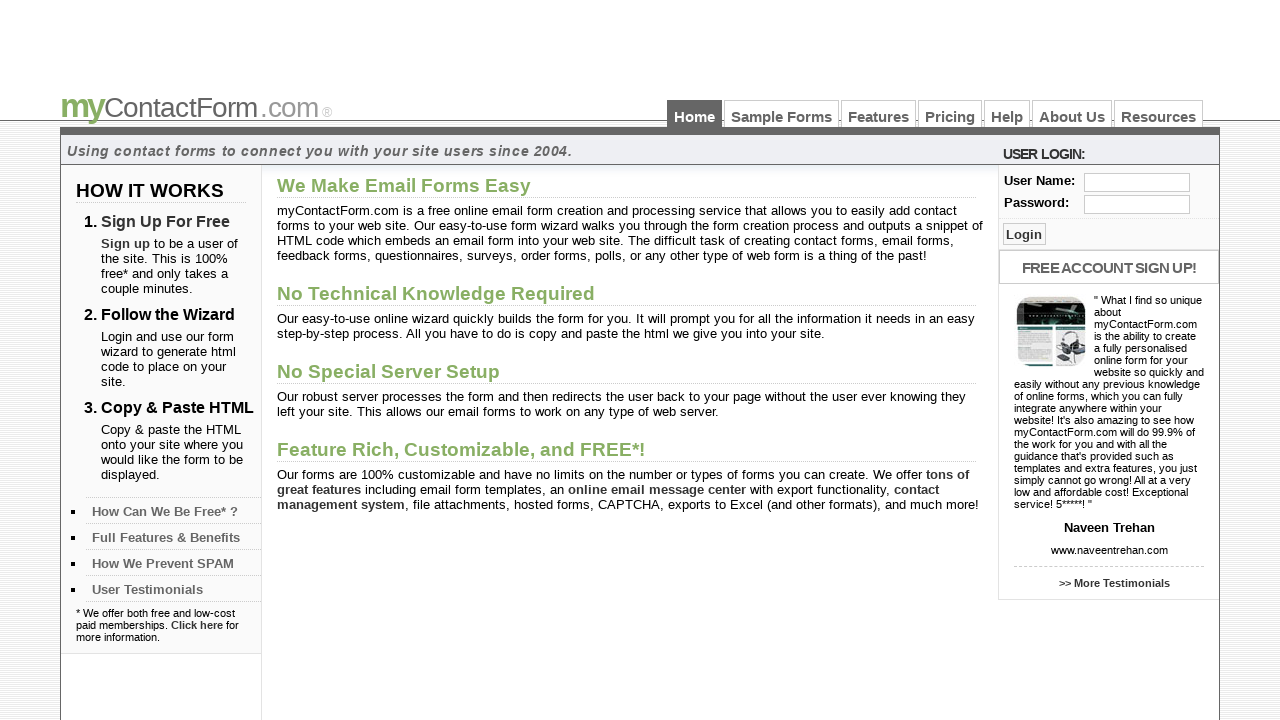

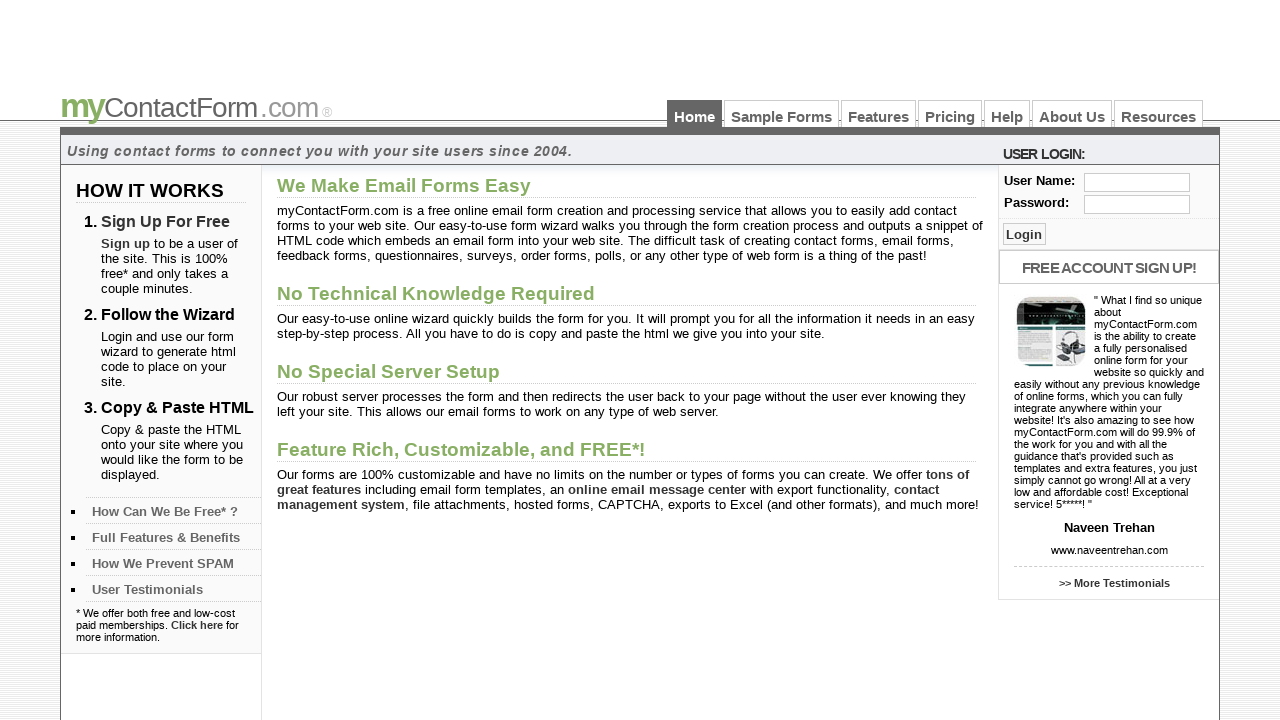